Solves a math problem by reading two numbers from the page, calculating their sum, selecting the result from a dropdown, and submitting the form

Starting URL: http://suninjuly.github.io/selects1.html

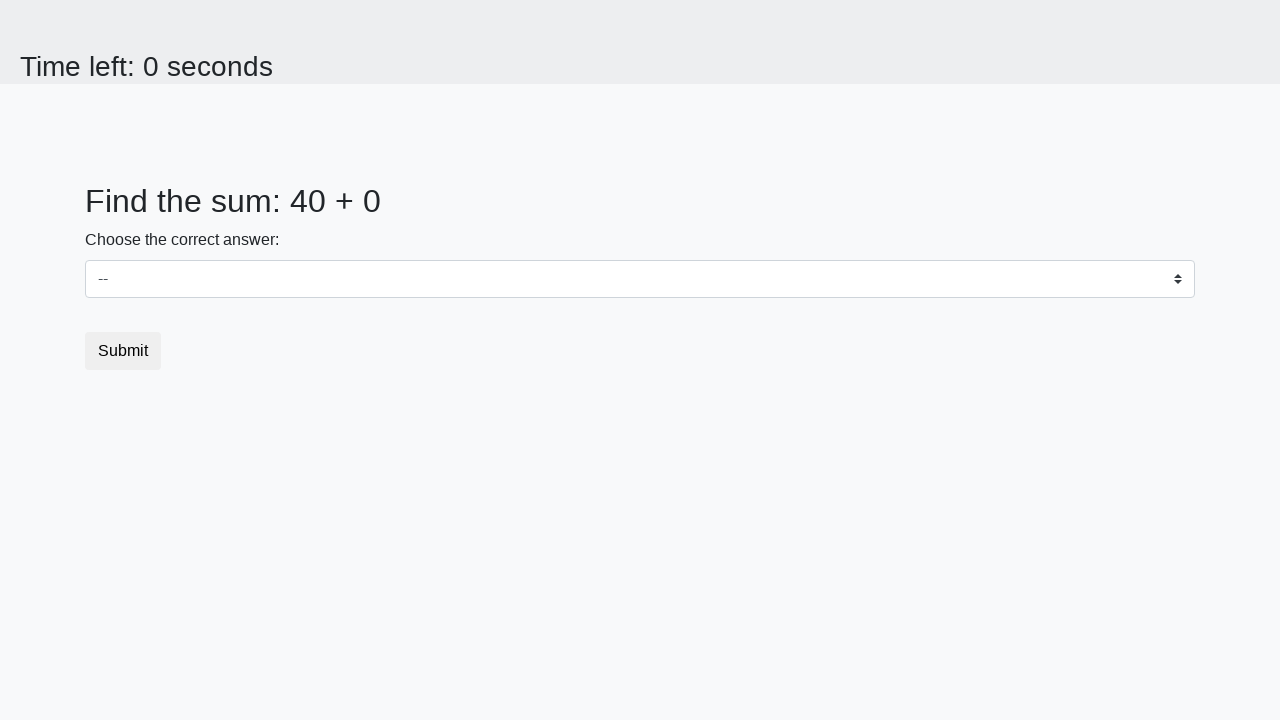

Located first number element (#num1)
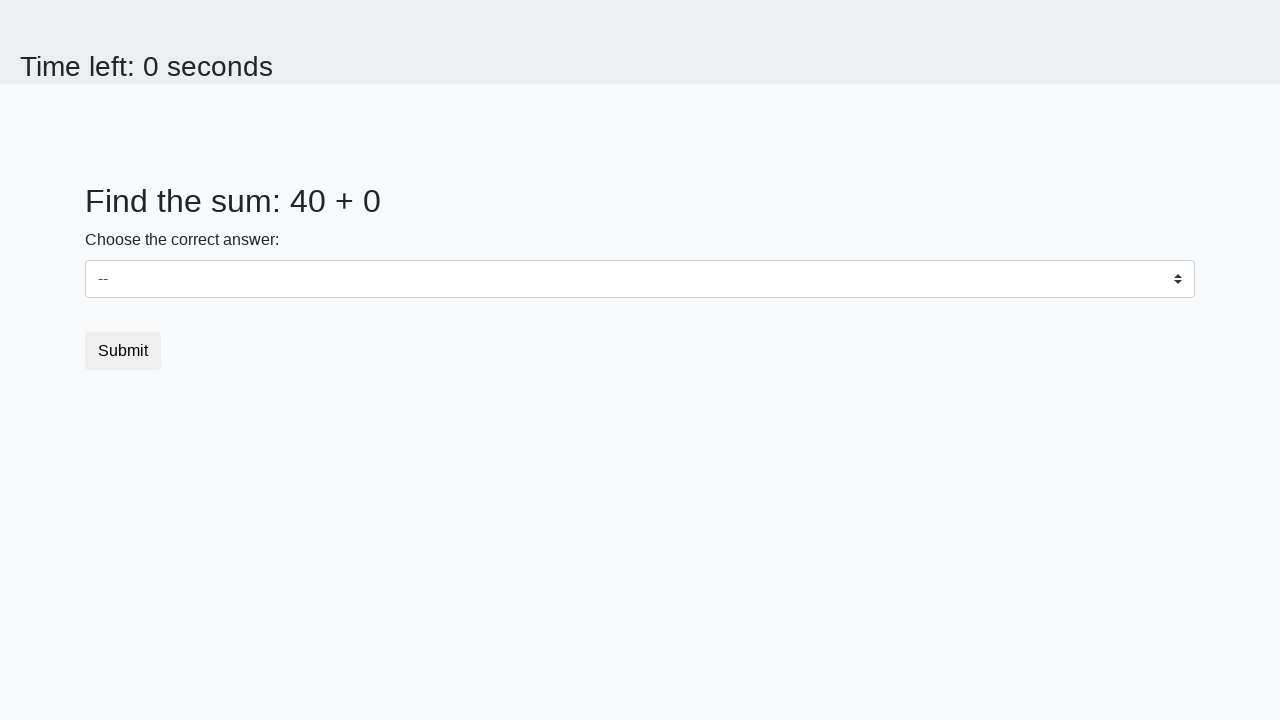

Located second number element (#num2)
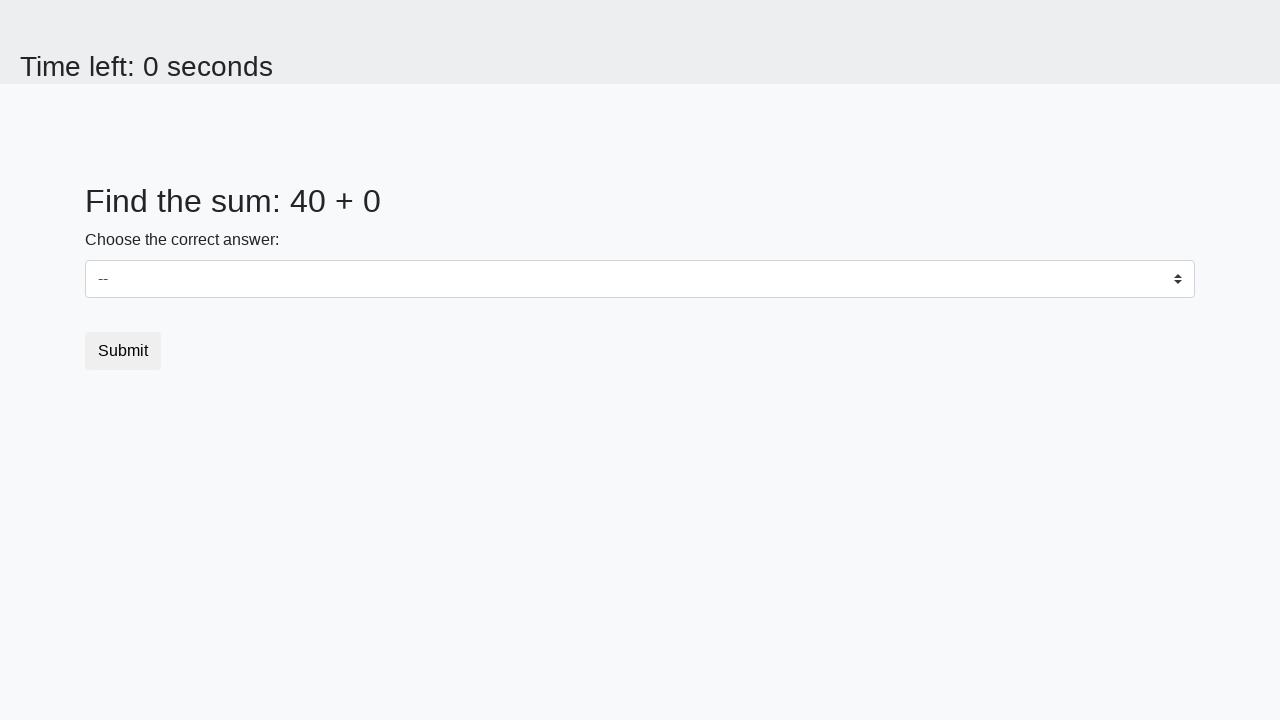

Read first number: 40
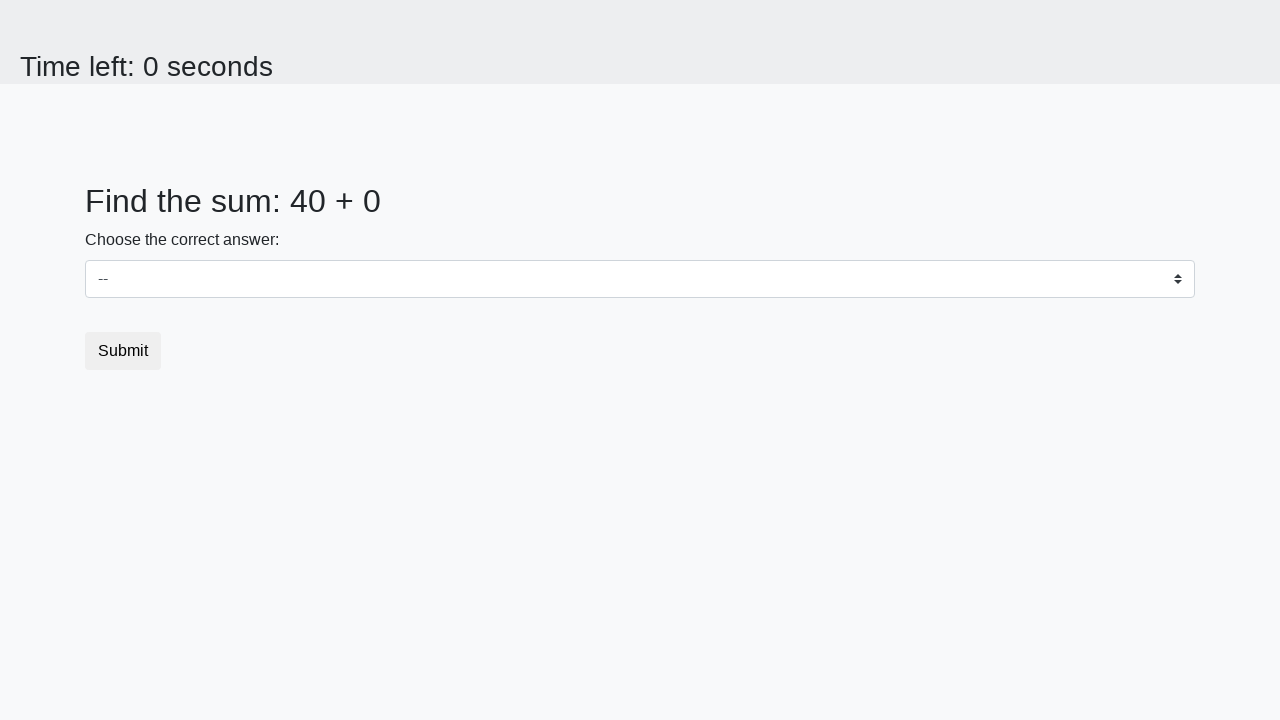

Read second number: 0
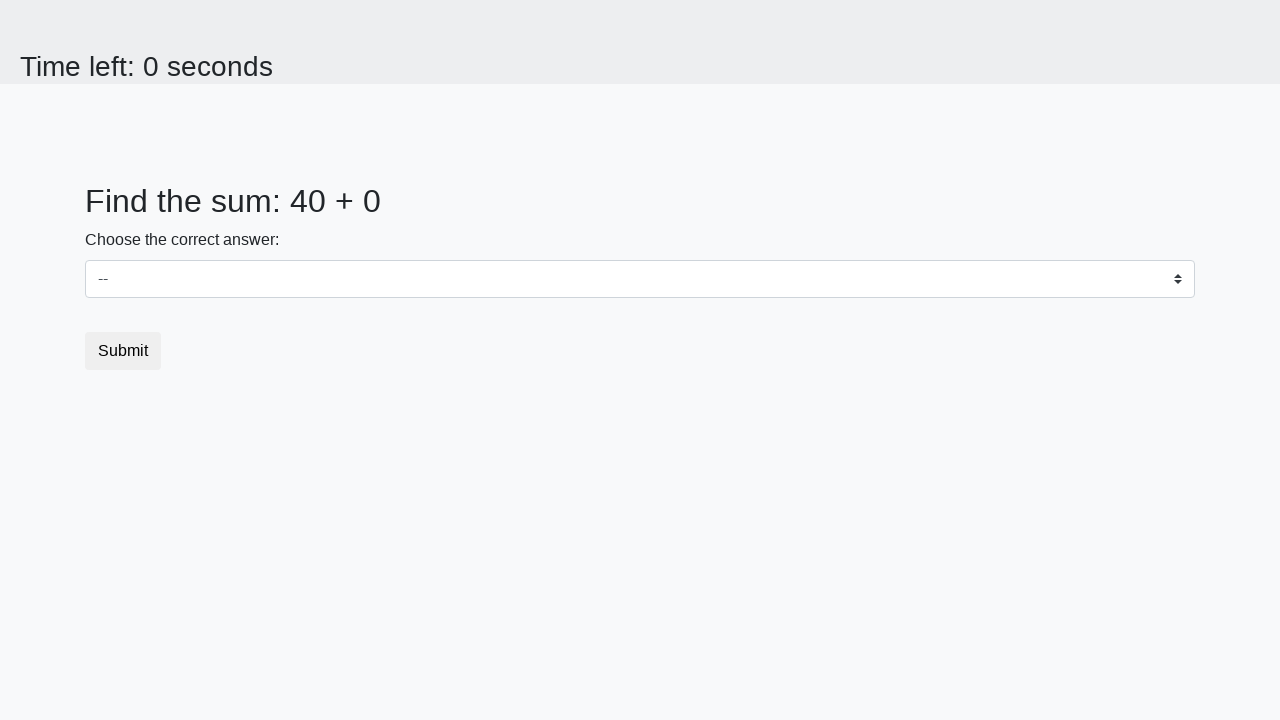

Calculated sum: 40 + 0 = 40
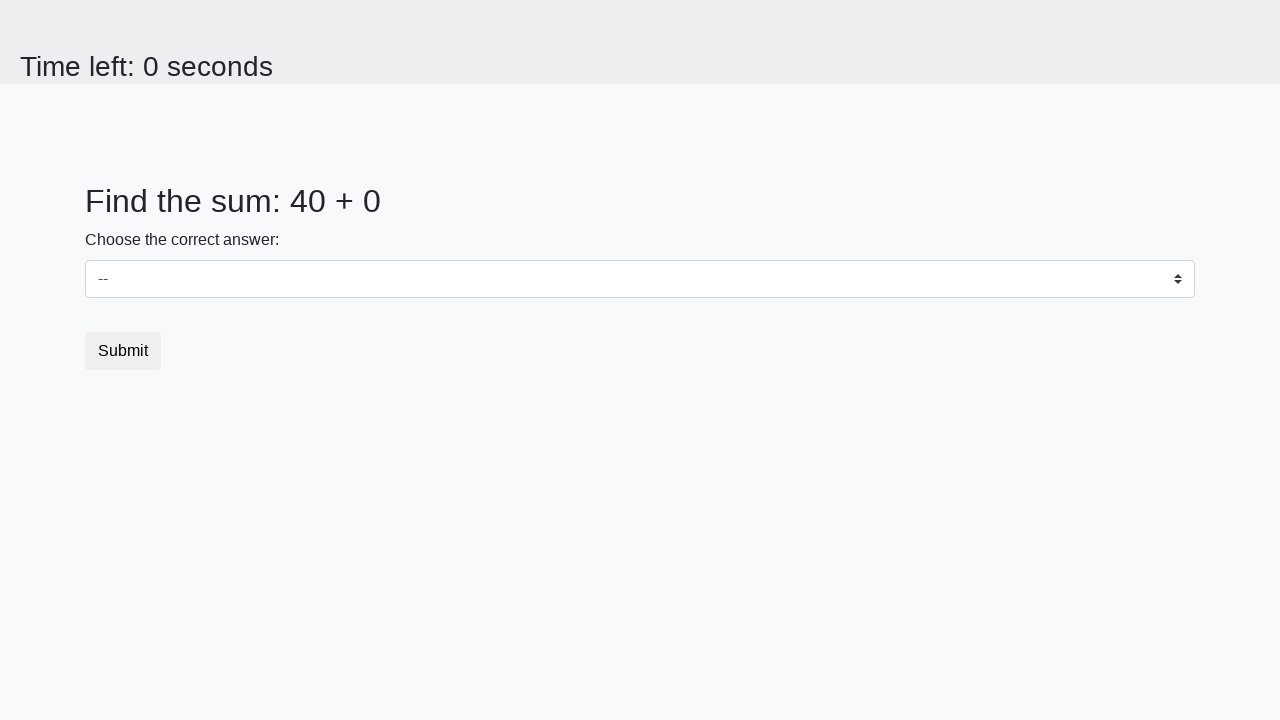

Selected option '40' from dropdown on select
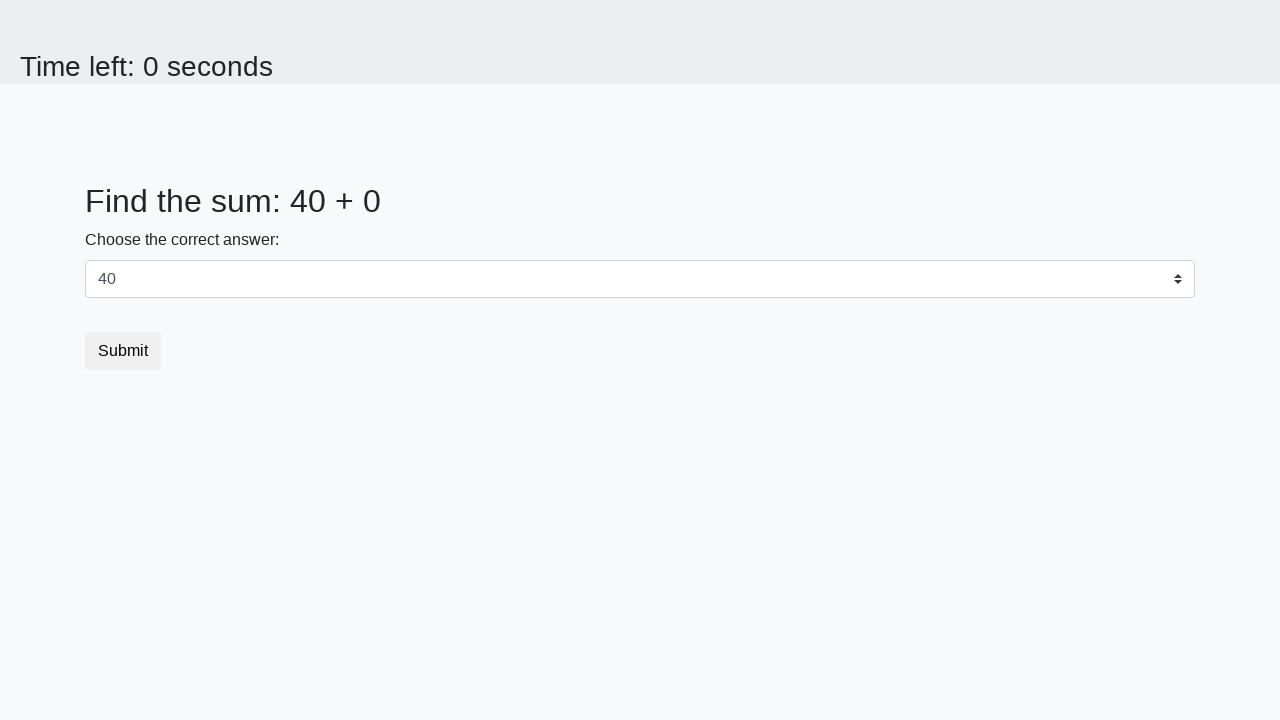

Clicked submit button at (123, 351) on .btn
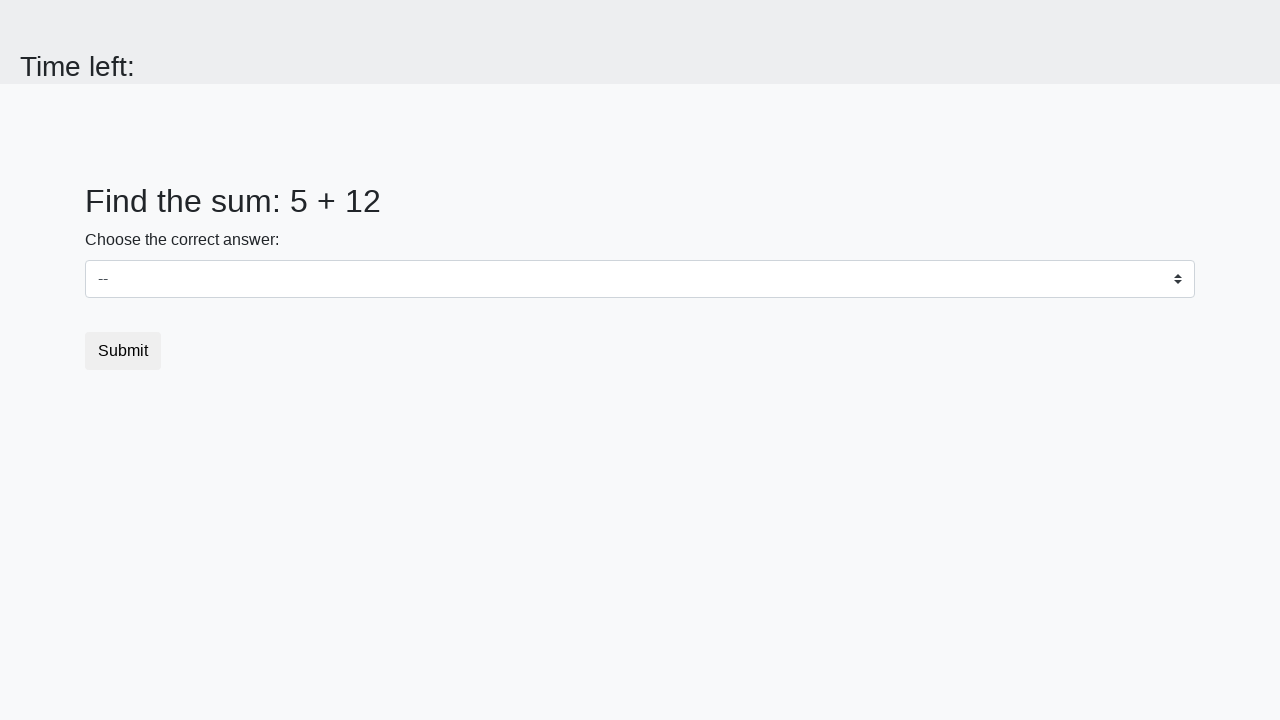

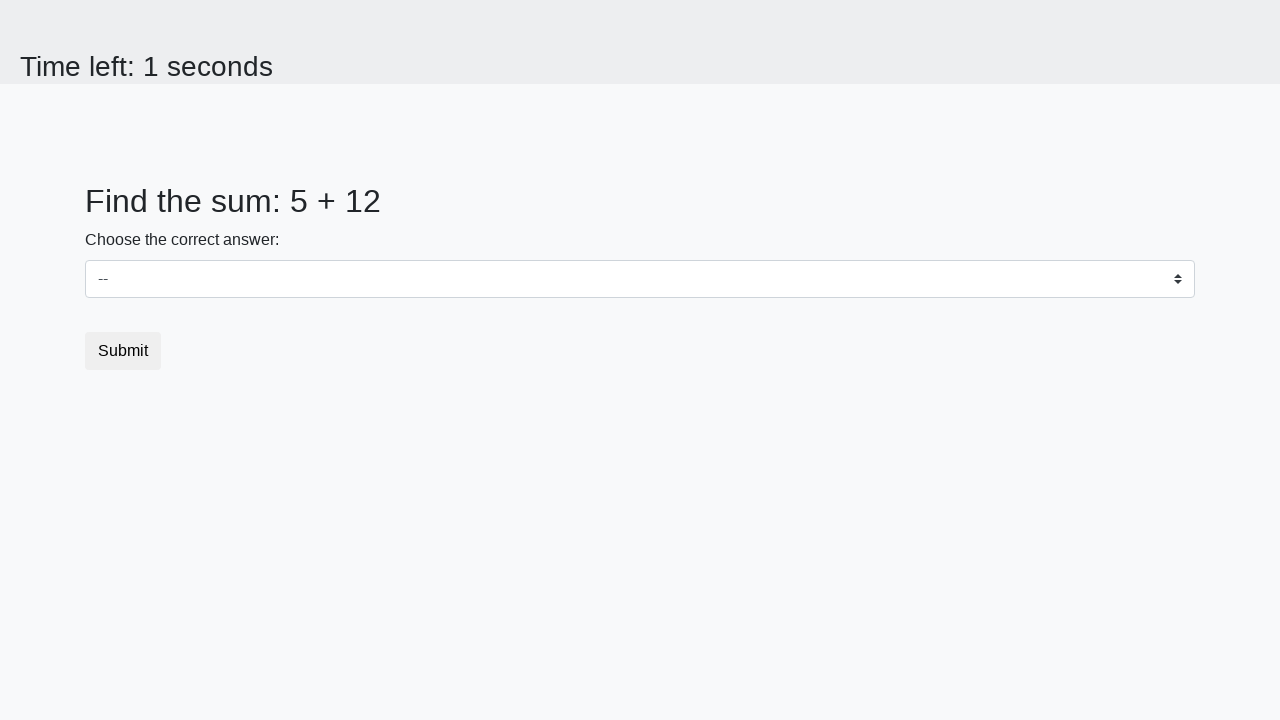